Tests the Add/Remove Elements page by clicking the "Add Element" button 5 times, verifying 5 delete buttons appear, deleting 2 of them, and verifying 3 remain.

Starting URL: http://the-internet.herokuapp.com/add_remove_elements/

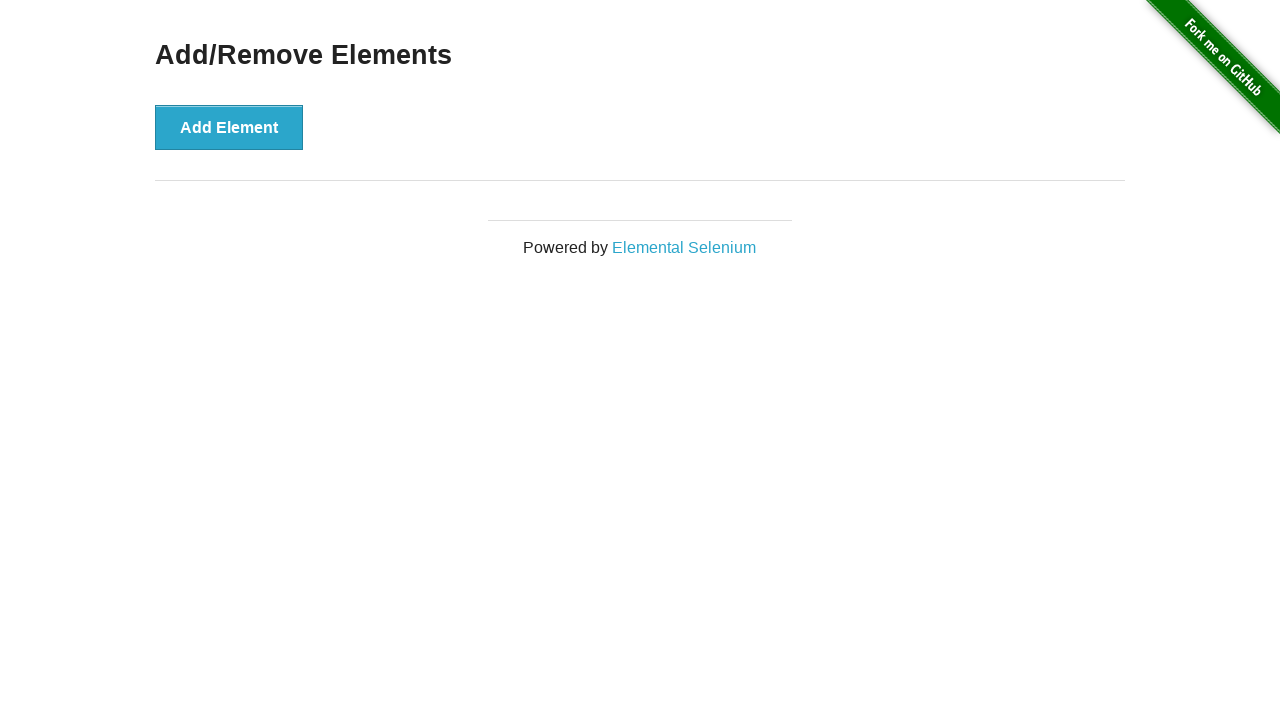

Clicked 'Add Element' button at (229, 127) on button[onclick='addElement()']
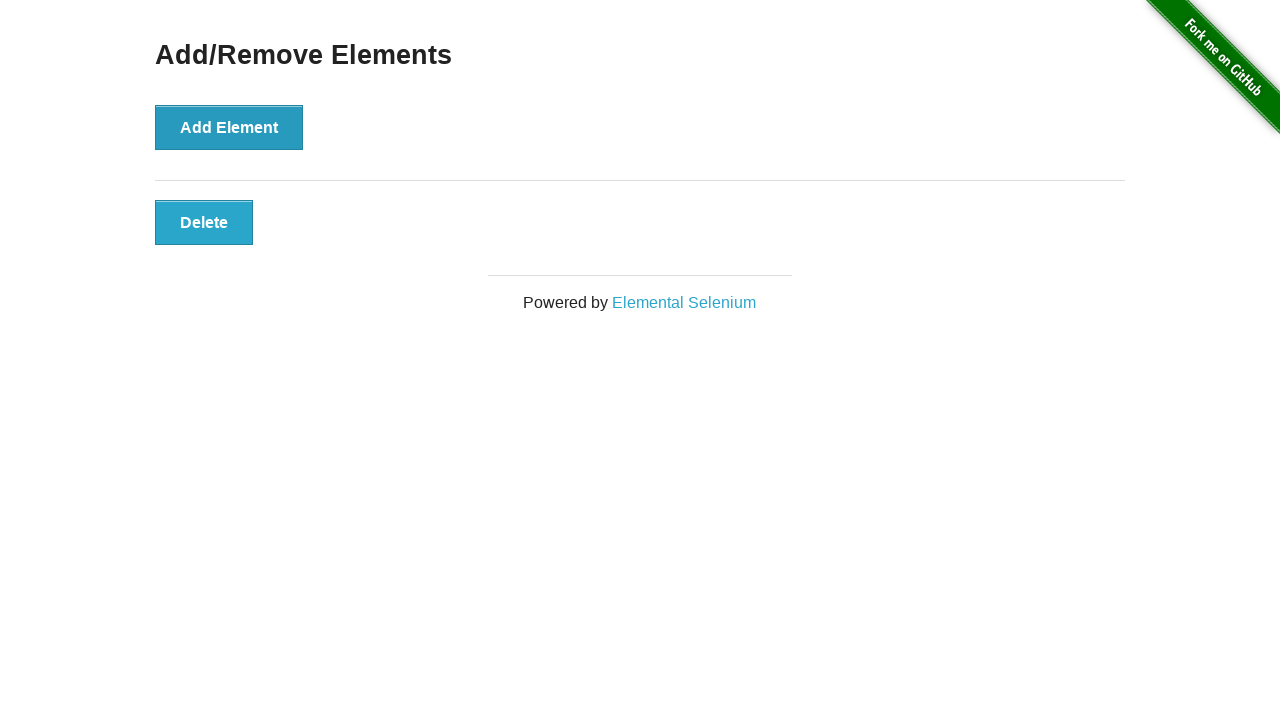

Clicked 'Add Element' button at (229, 127) on button[onclick='addElement()']
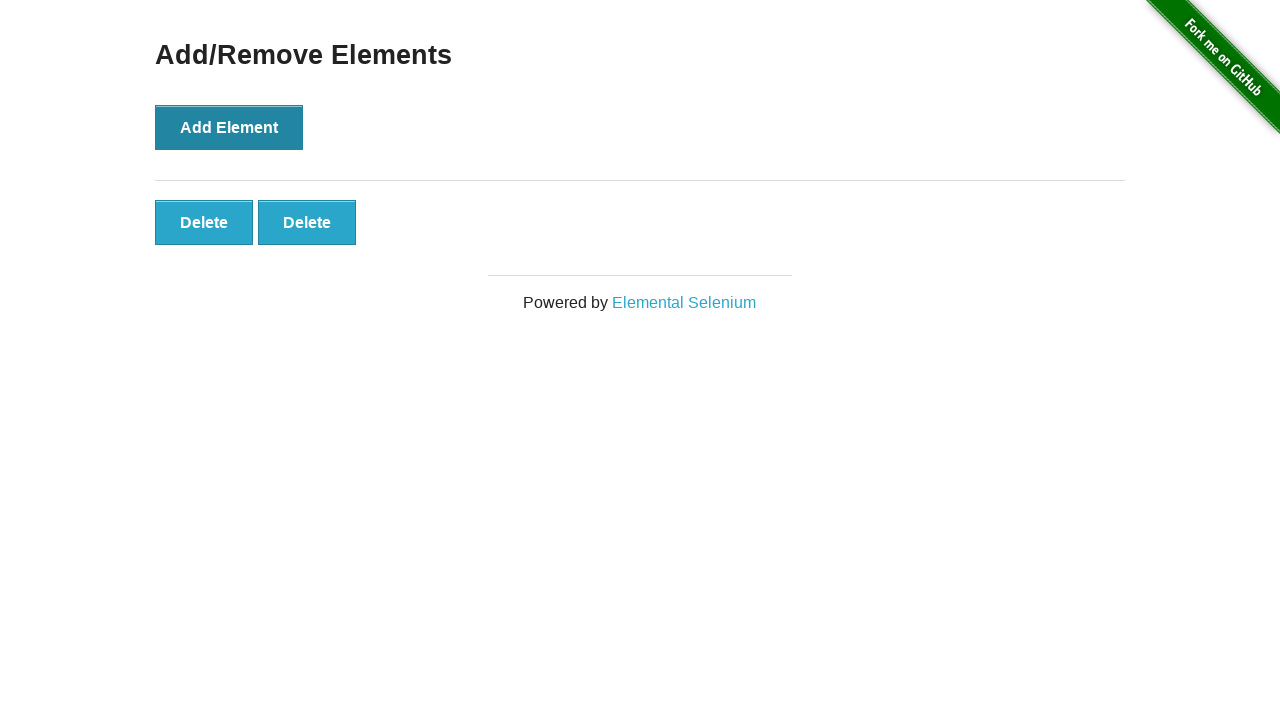

Clicked 'Add Element' button at (229, 127) on button[onclick='addElement()']
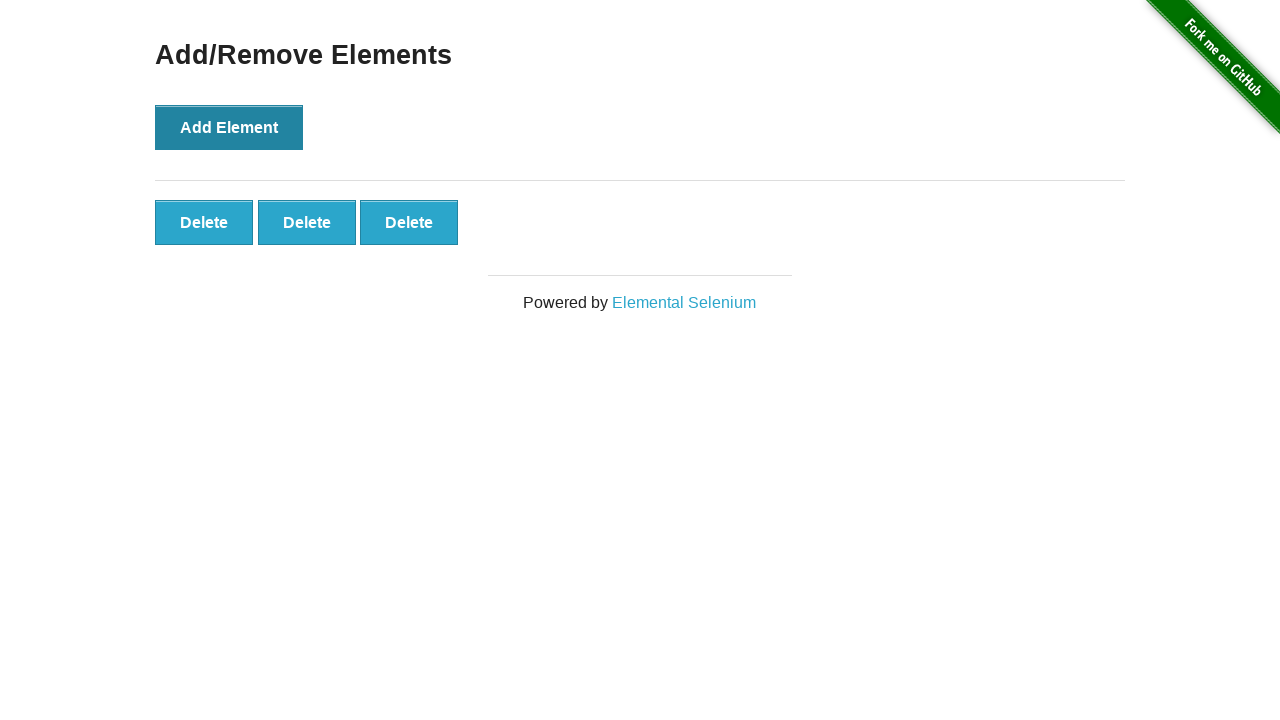

Clicked 'Add Element' button at (229, 127) on button[onclick='addElement()']
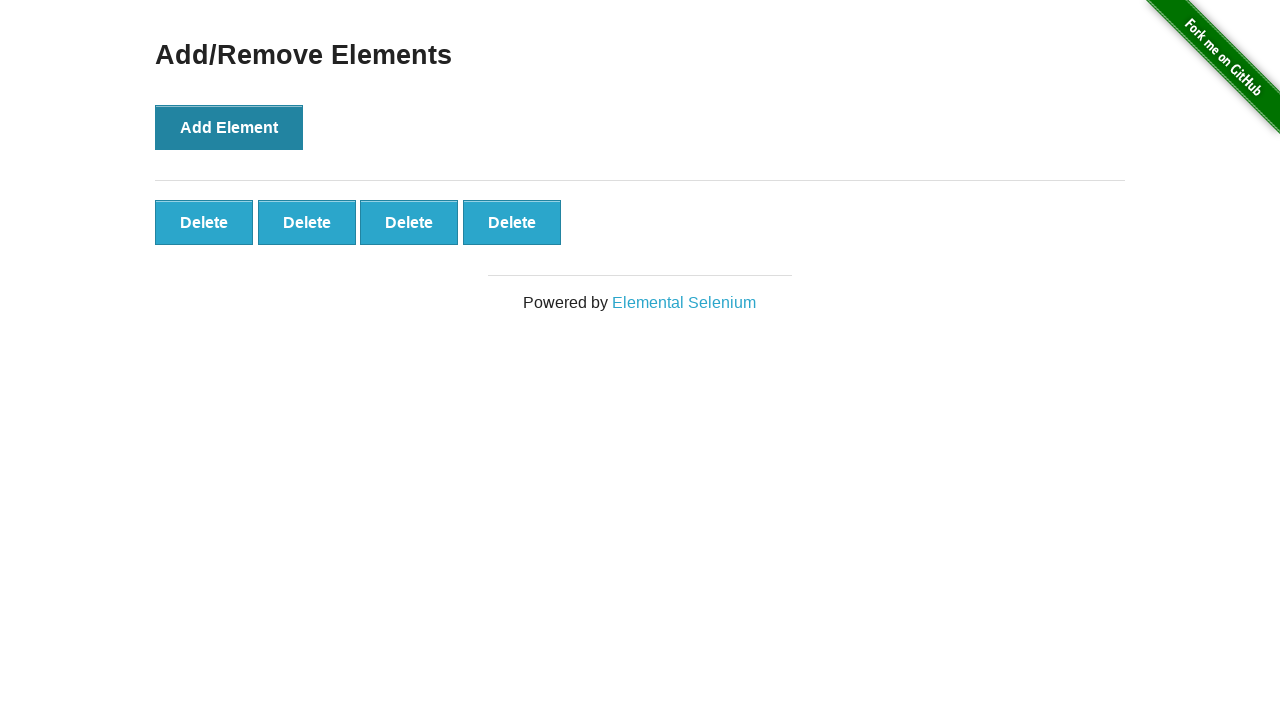

Clicked 'Add Element' button at (229, 127) on button[onclick='addElement()']
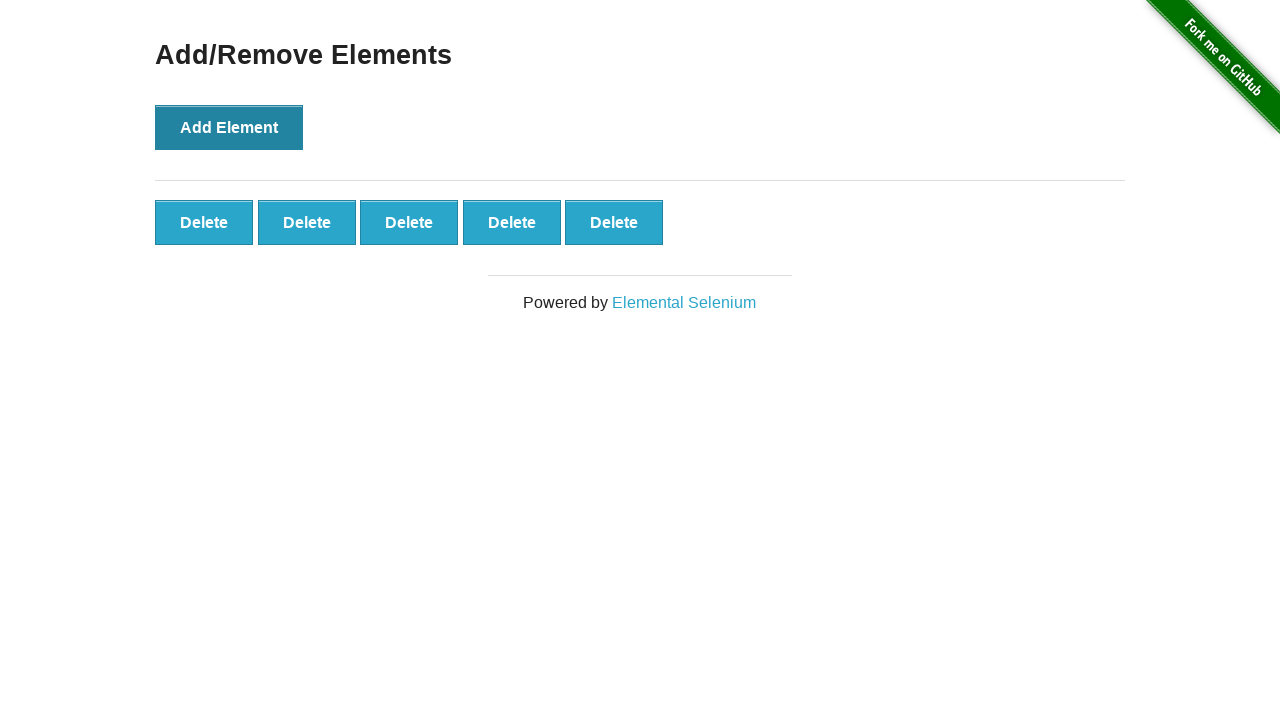

Delete buttons have appeared on the page
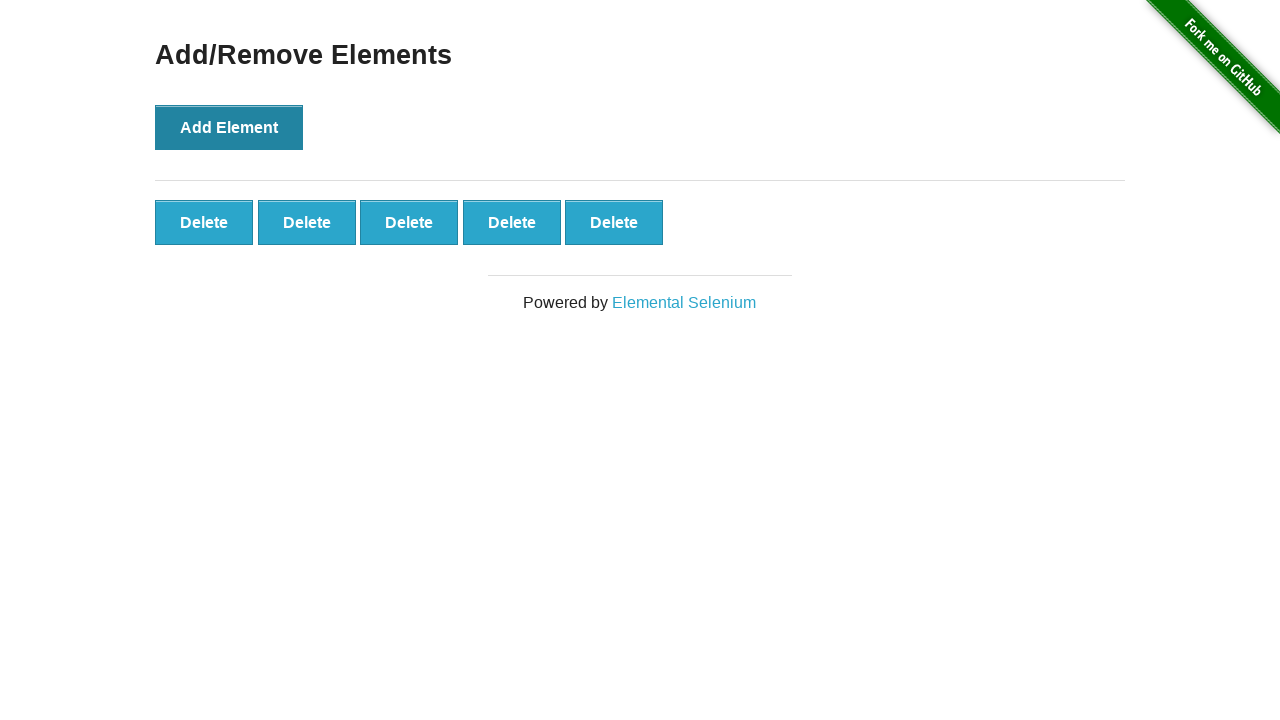

Located all delete buttons
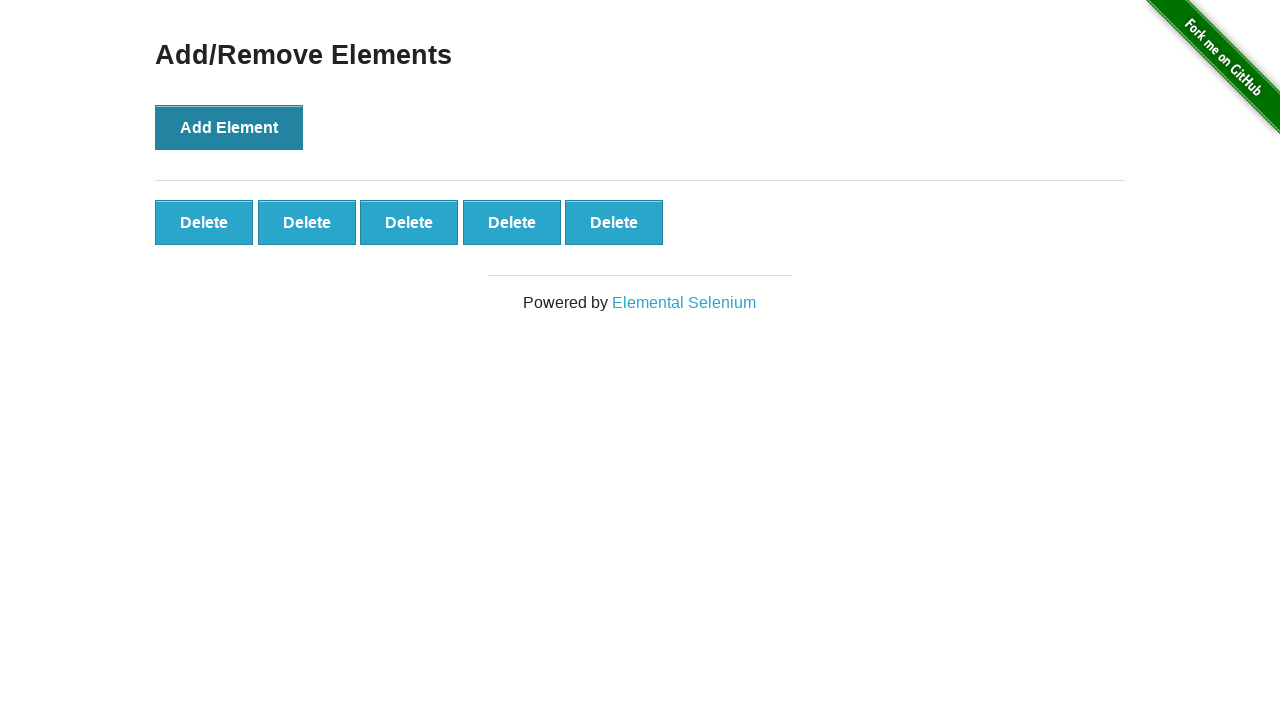

Verified that 5 delete buttons are present
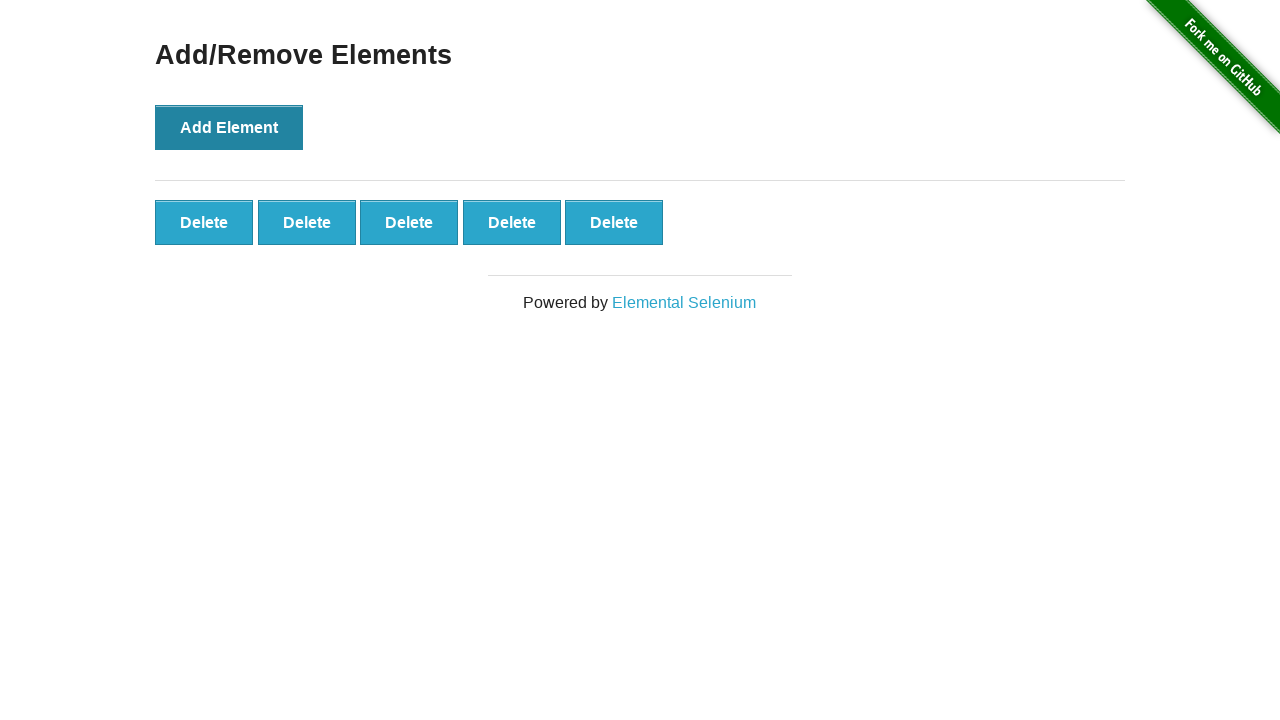

Clicked first delete button to remove an element at (204, 222) on .added-manually >> nth=0
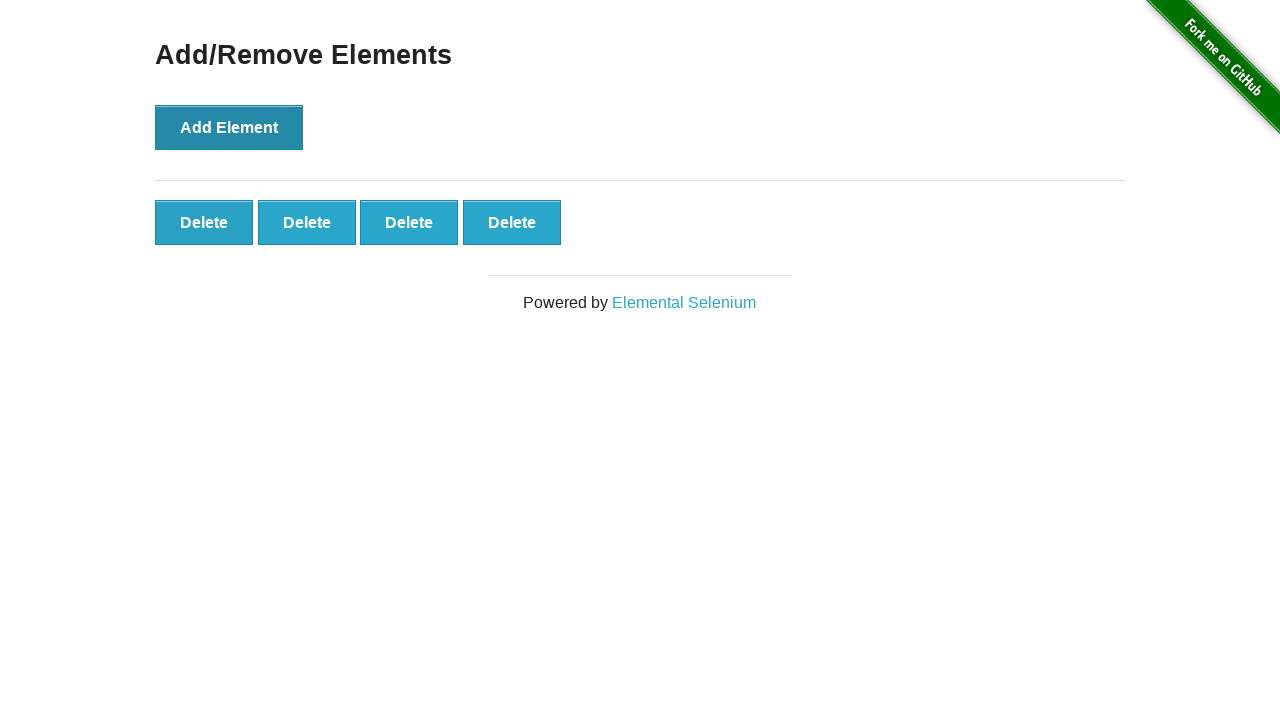

Clicked second delete button to remove another element at (204, 222) on .added-manually >> nth=0
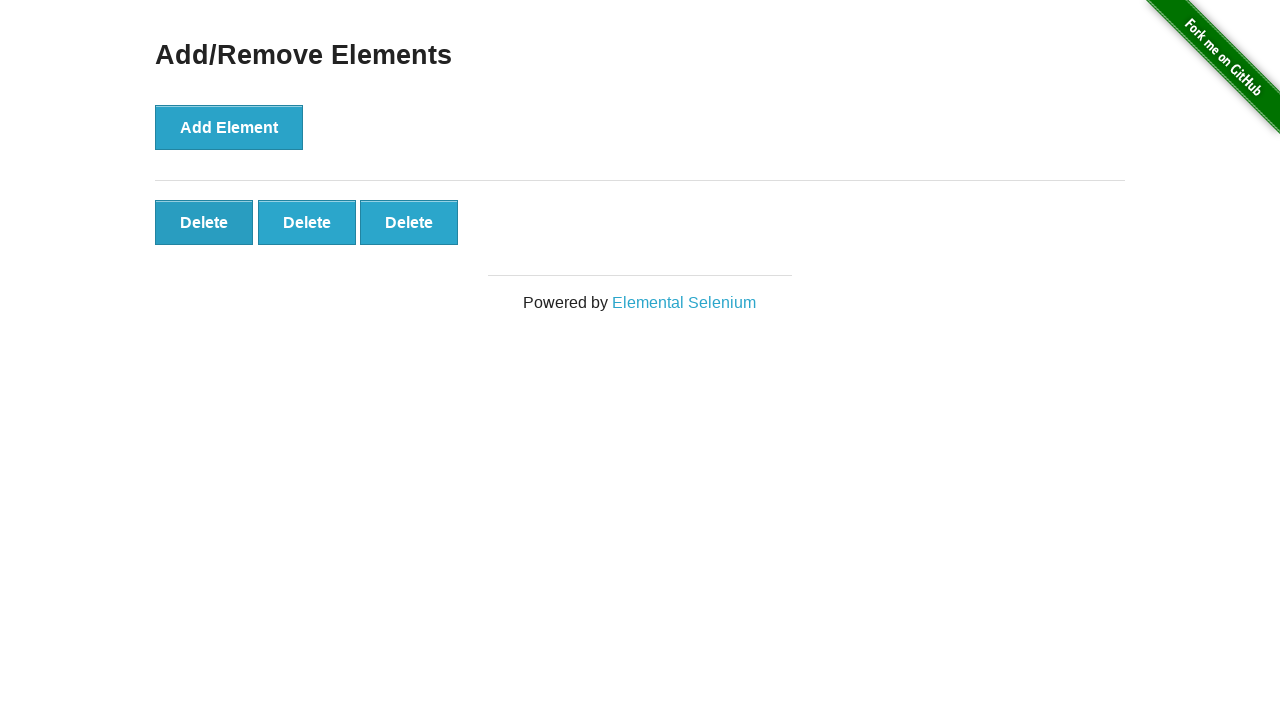

Located remaining delete buttons
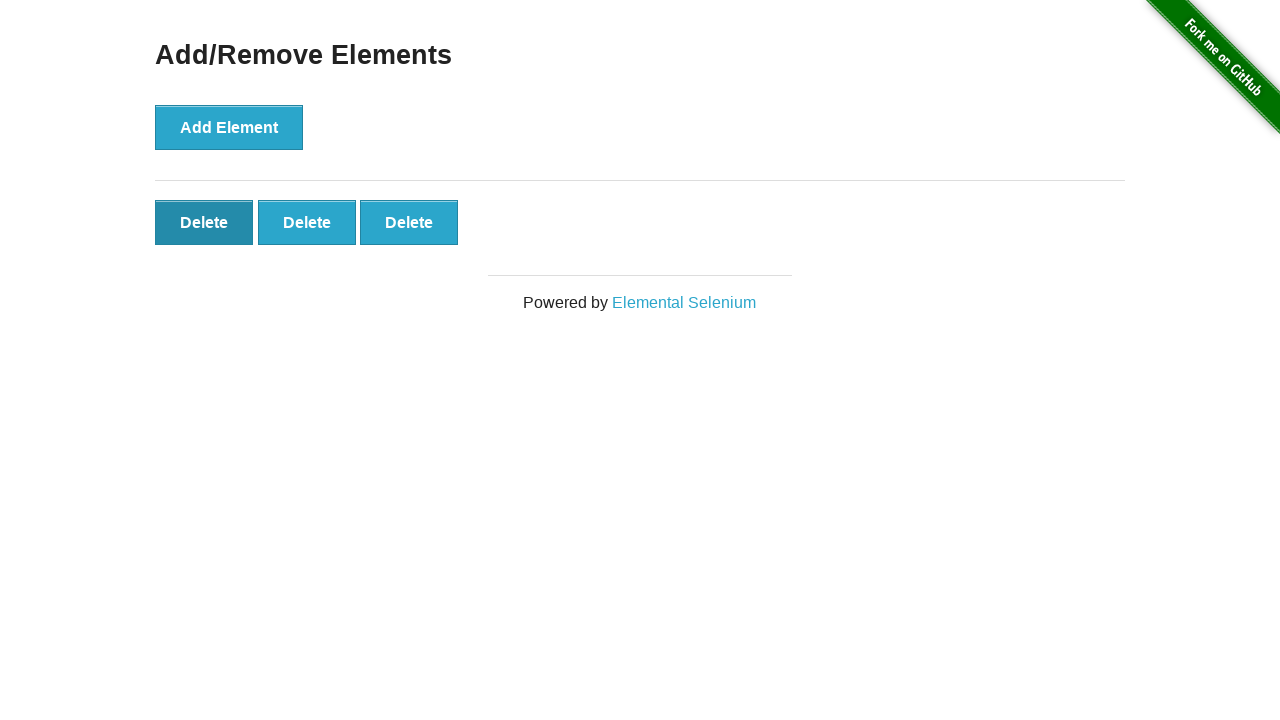

Verified that 3 delete buttons remain
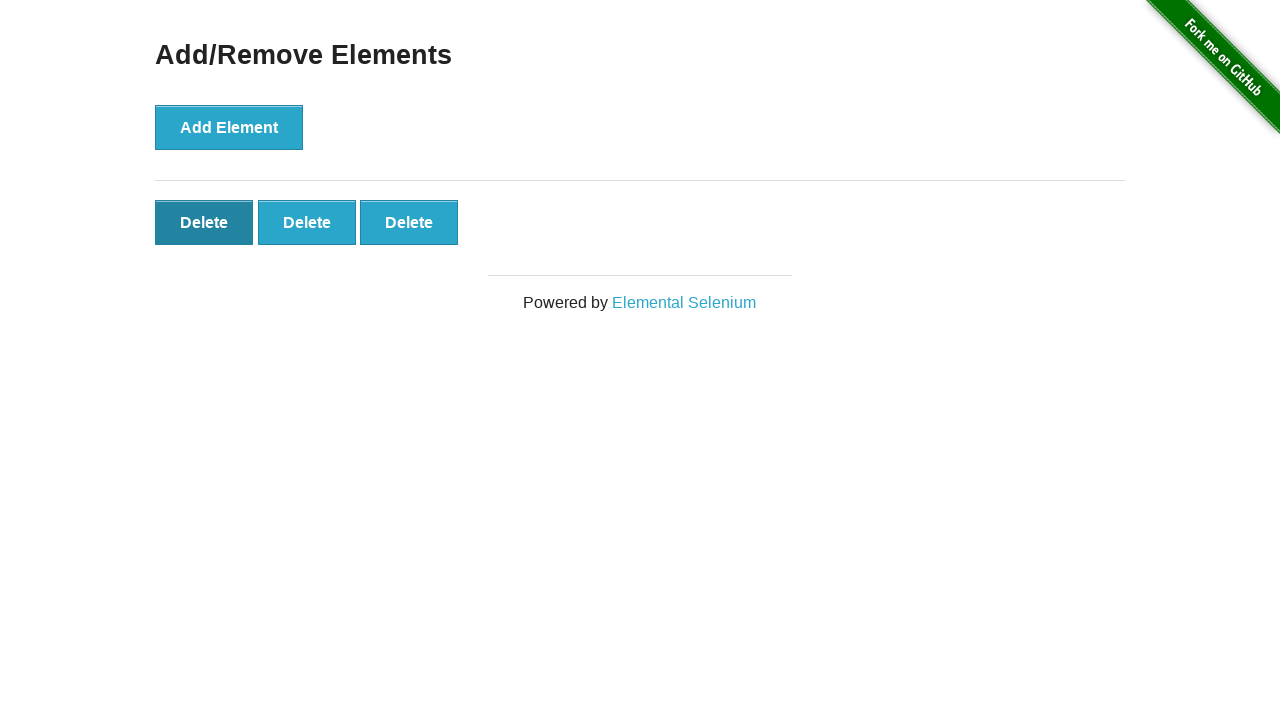

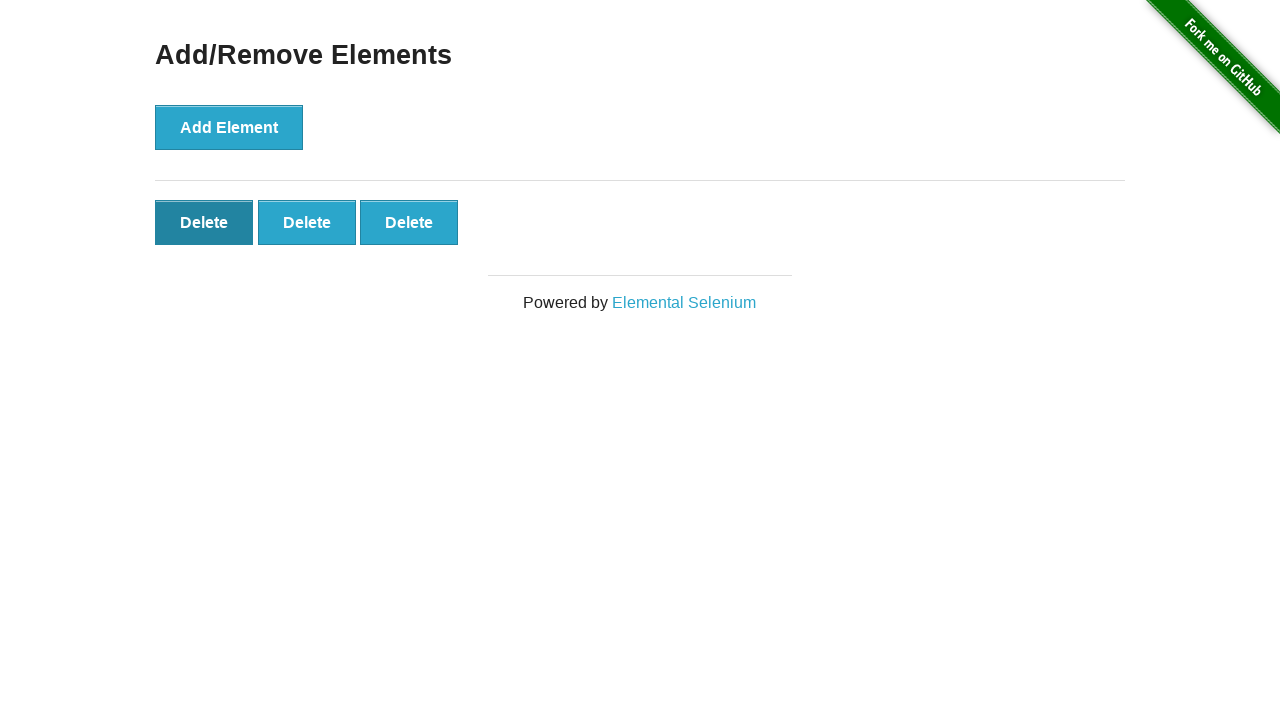